Navigates to the Demoblaze demo store and verifies the URL is correct

Starting URL: https://www.demoblaze.com/

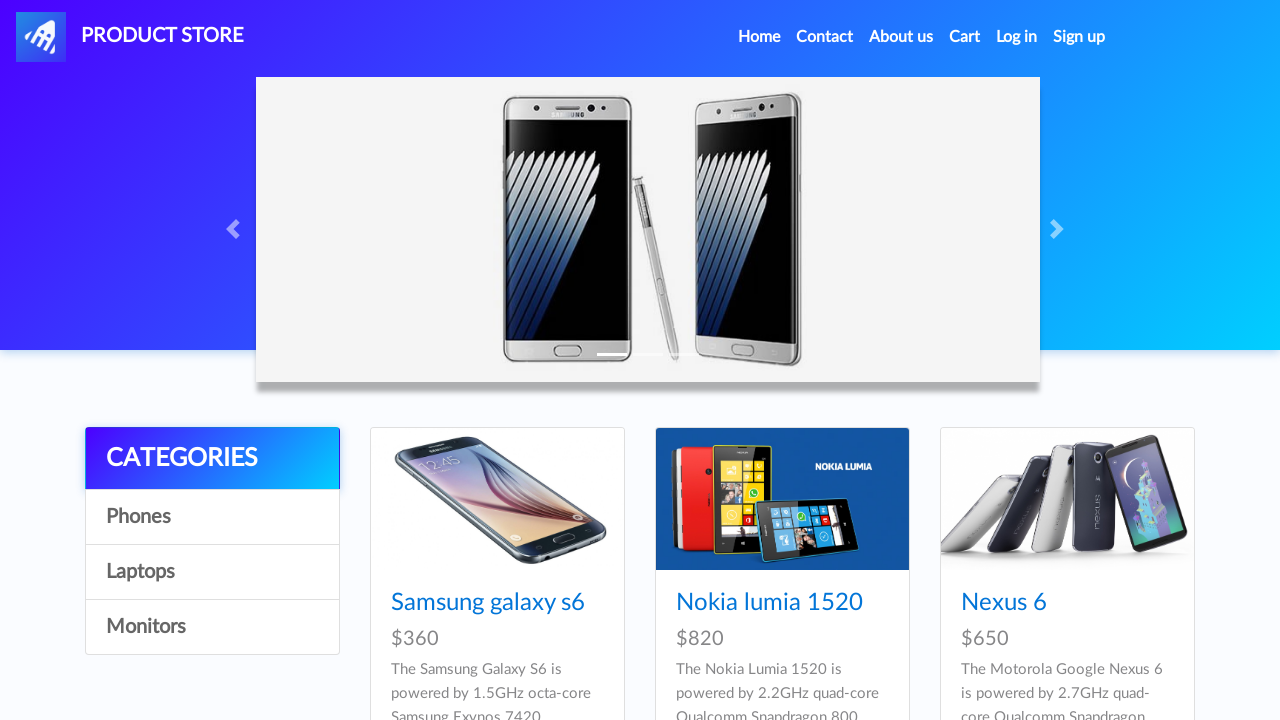

Waited for page to reach networkidle state
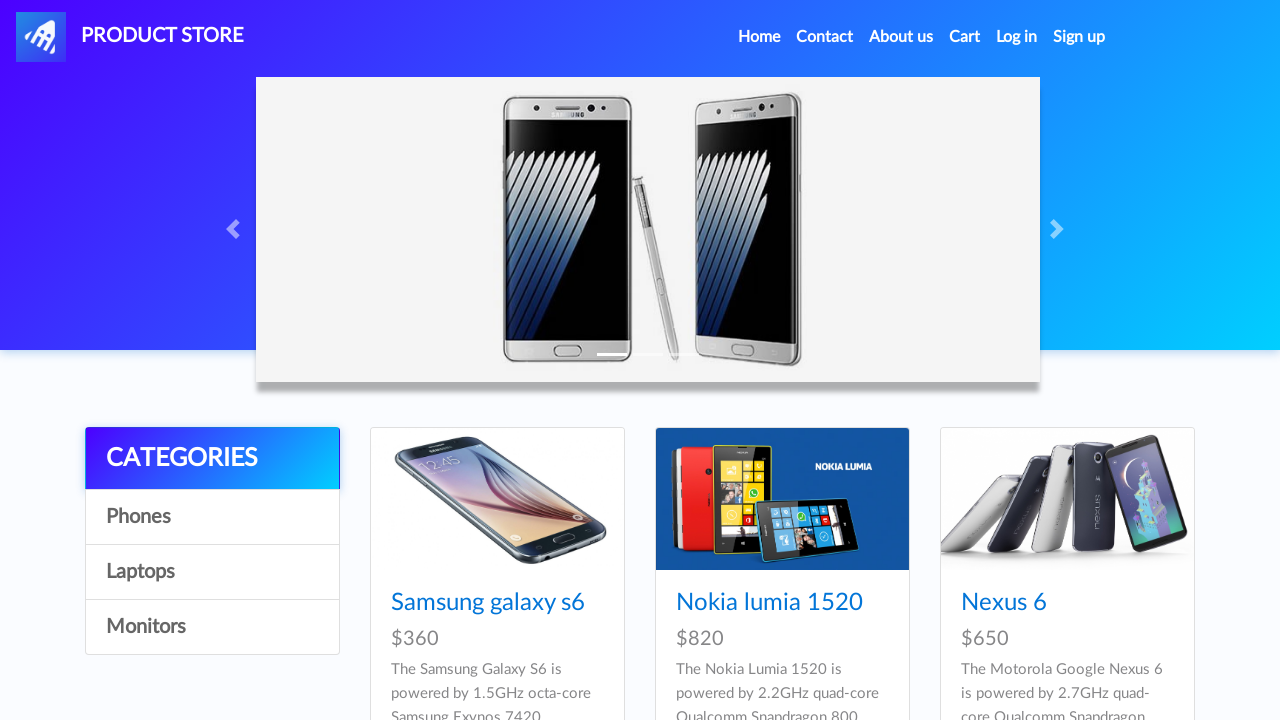

Verified URL contains demoblaze.com domain
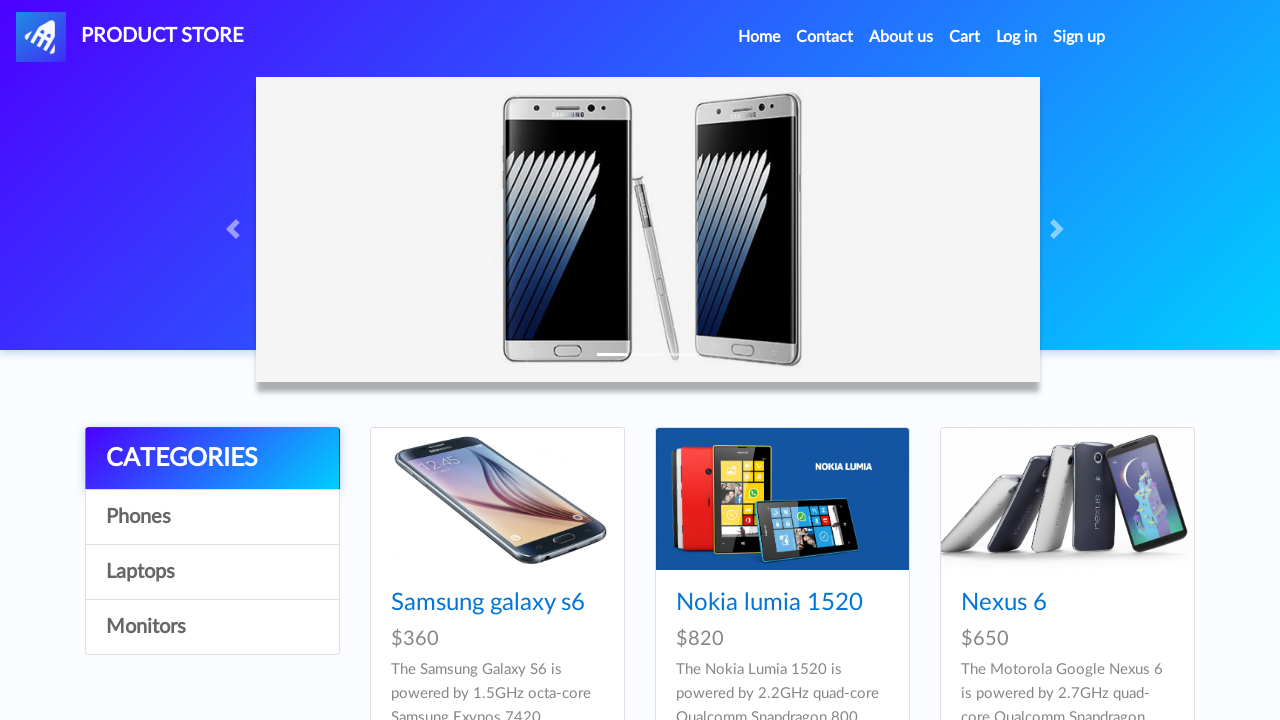

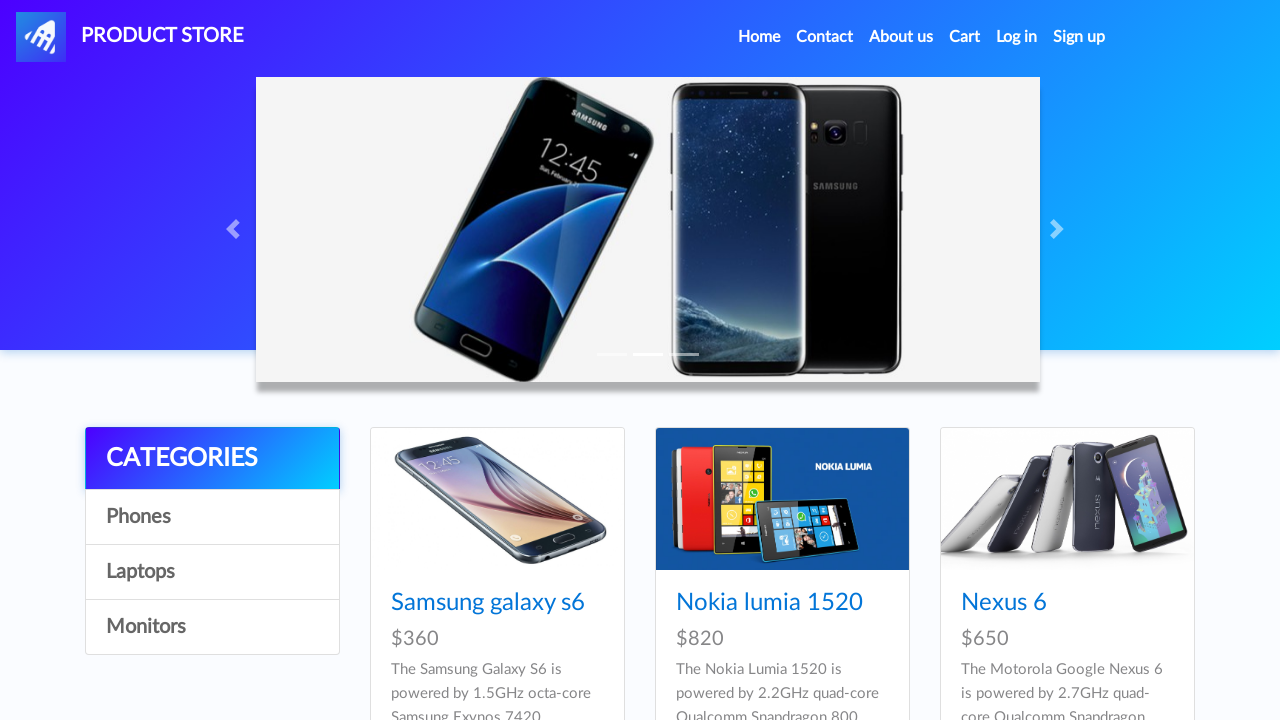